Tests horizontal slider functionality by moving the slider to a specific value using keyboard arrow keys and verifying the displayed value

Starting URL: http://the-internet.herokuapp.com/horizontal_slider

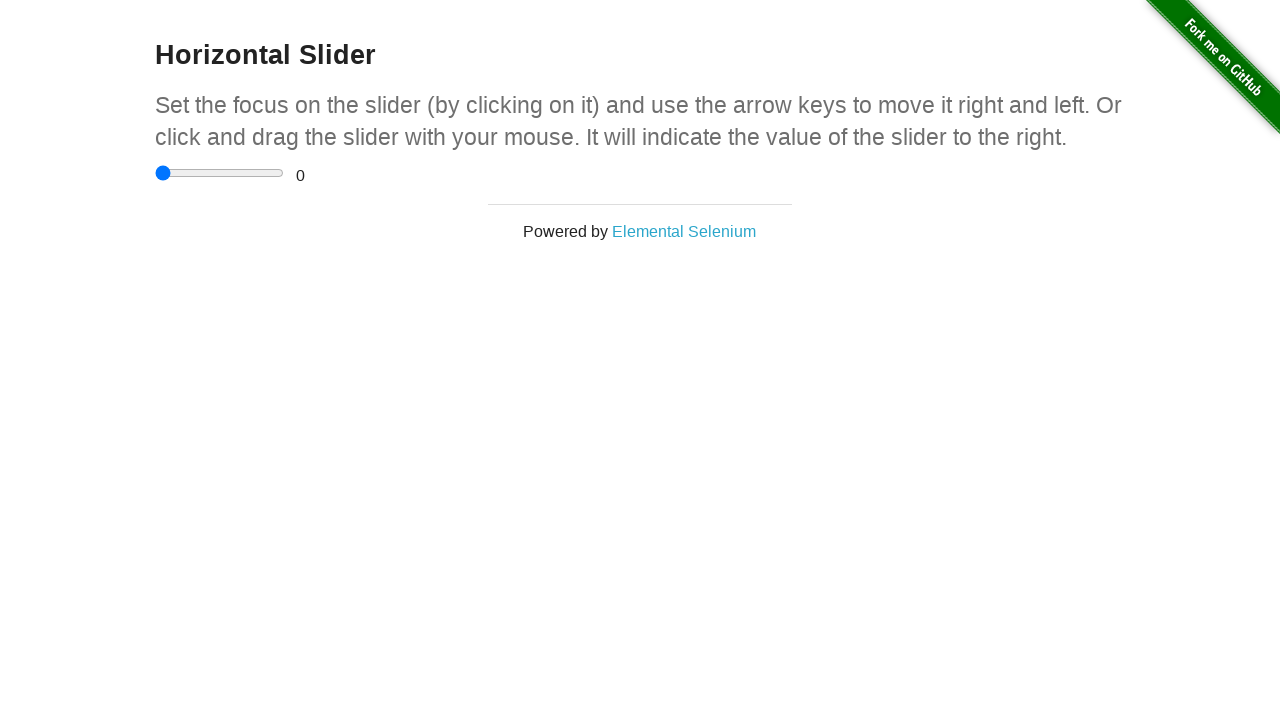

Located horizontal slider element
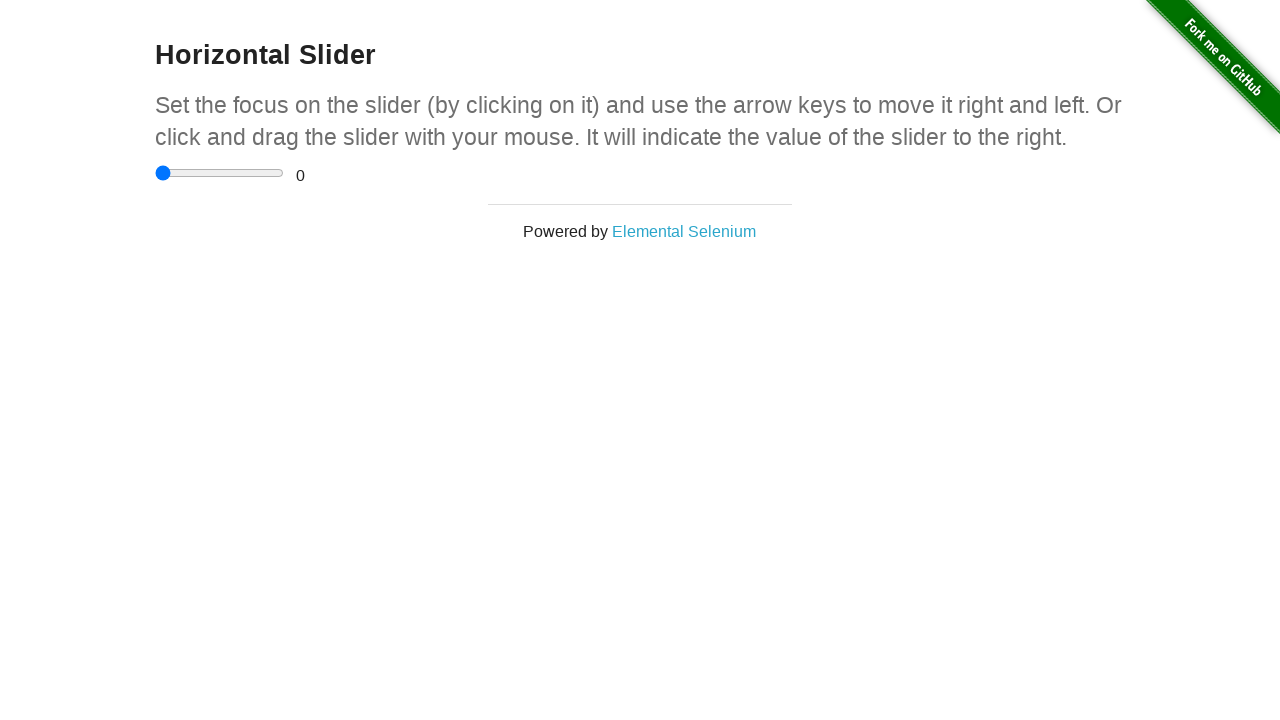

Focused on the slider element on input[type='range']
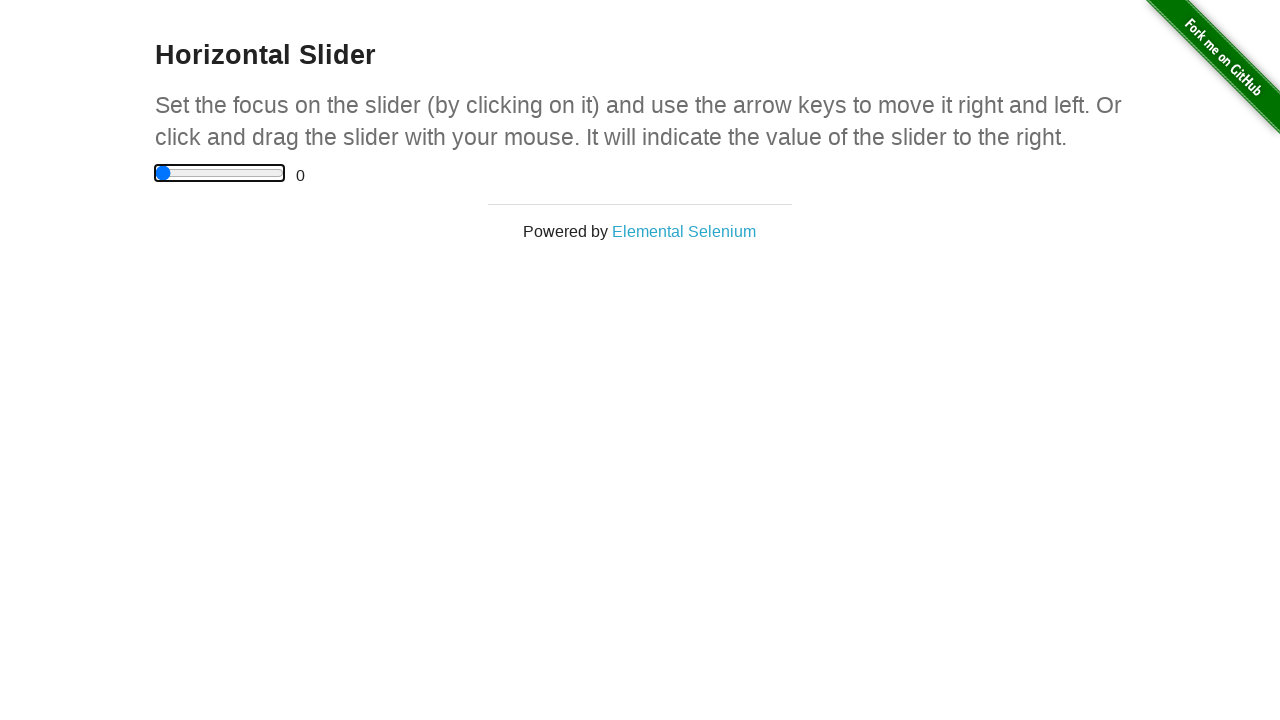

Pressed ArrowRight key (iteration 1/7) on input[type='range']
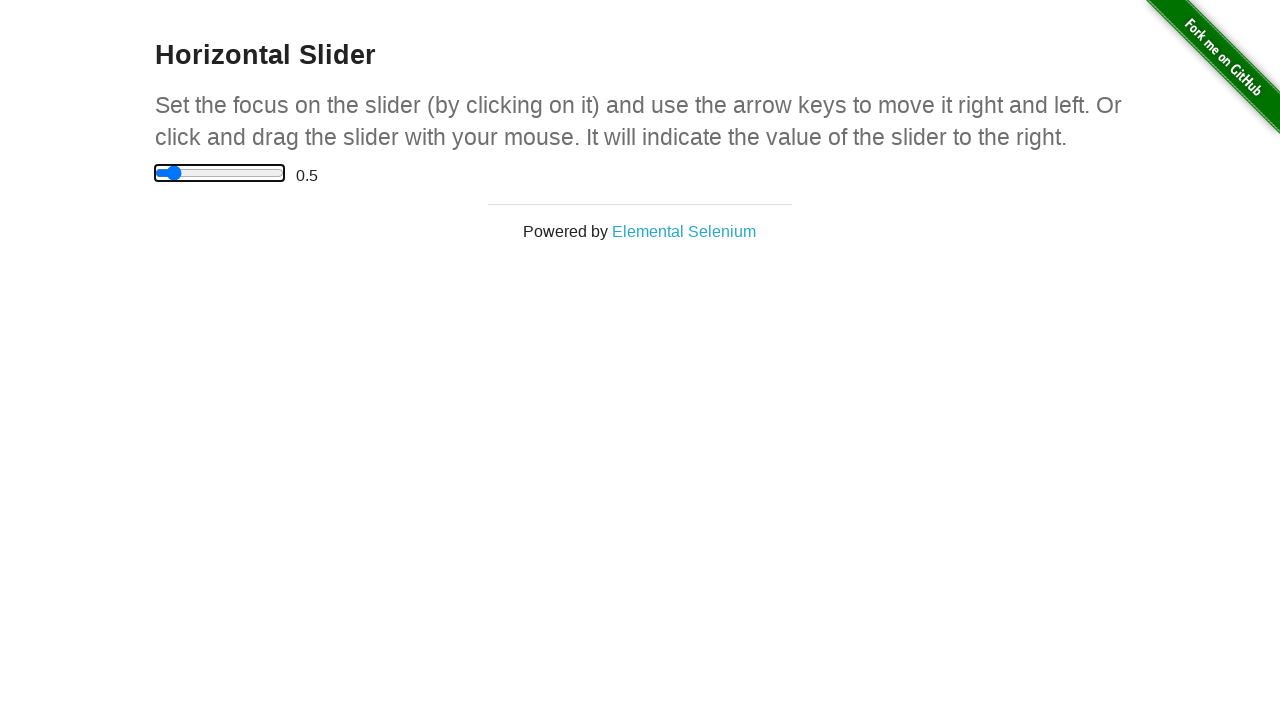

Pressed ArrowRight key (iteration 2/7) on input[type='range']
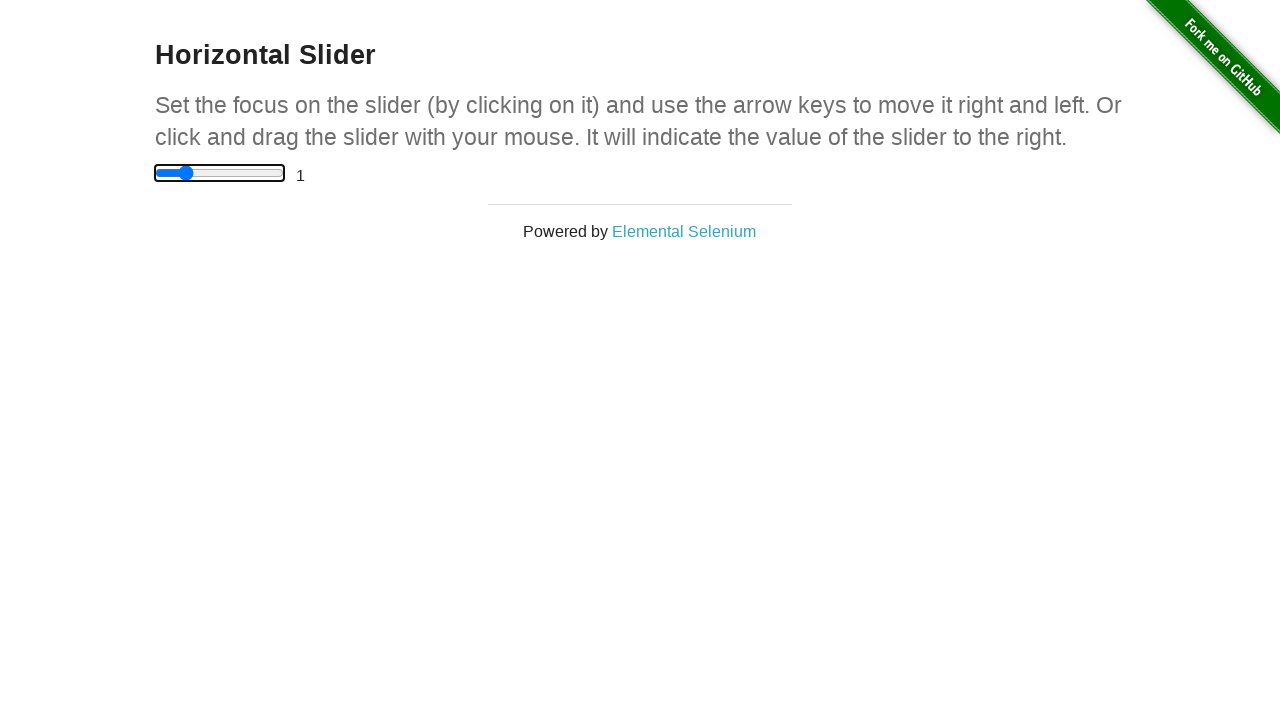

Pressed ArrowRight key (iteration 3/7) on input[type='range']
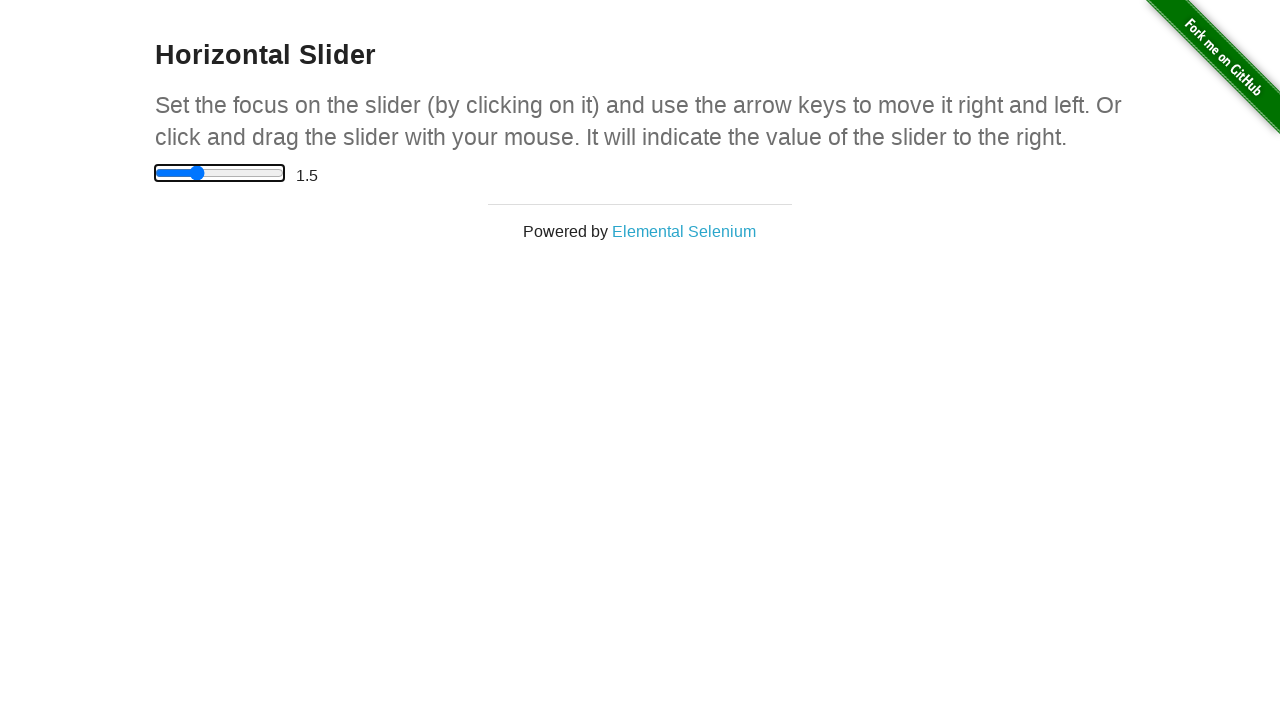

Pressed ArrowRight key (iteration 4/7) on input[type='range']
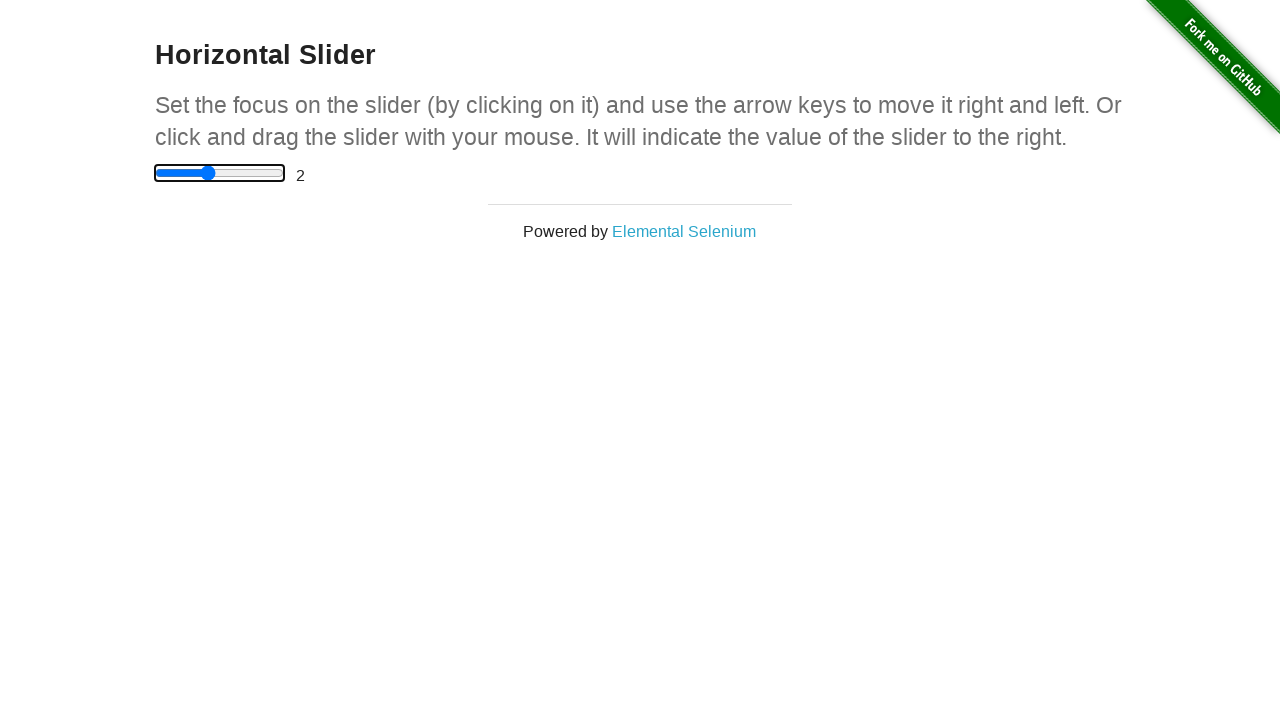

Pressed ArrowRight key (iteration 5/7) on input[type='range']
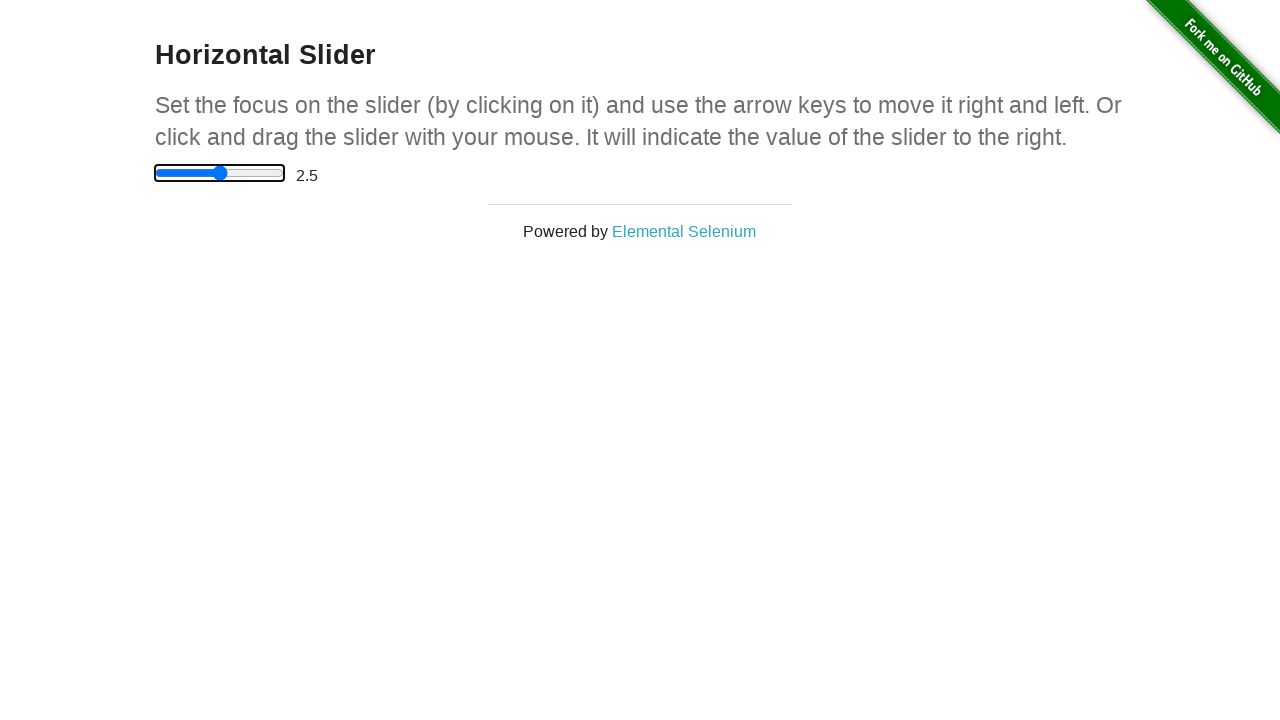

Pressed ArrowRight key (iteration 6/7) on input[type='range']
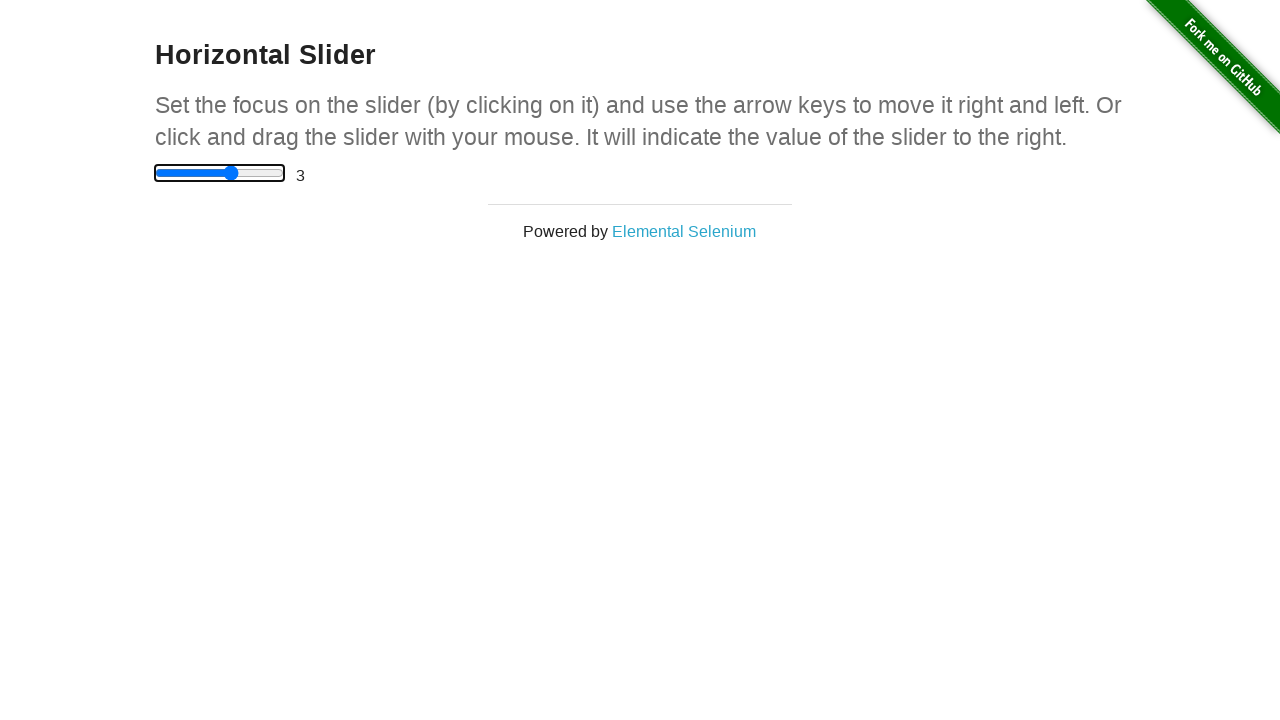

Pressed ArrowRight key (iteration 7/7) on input[type='range']
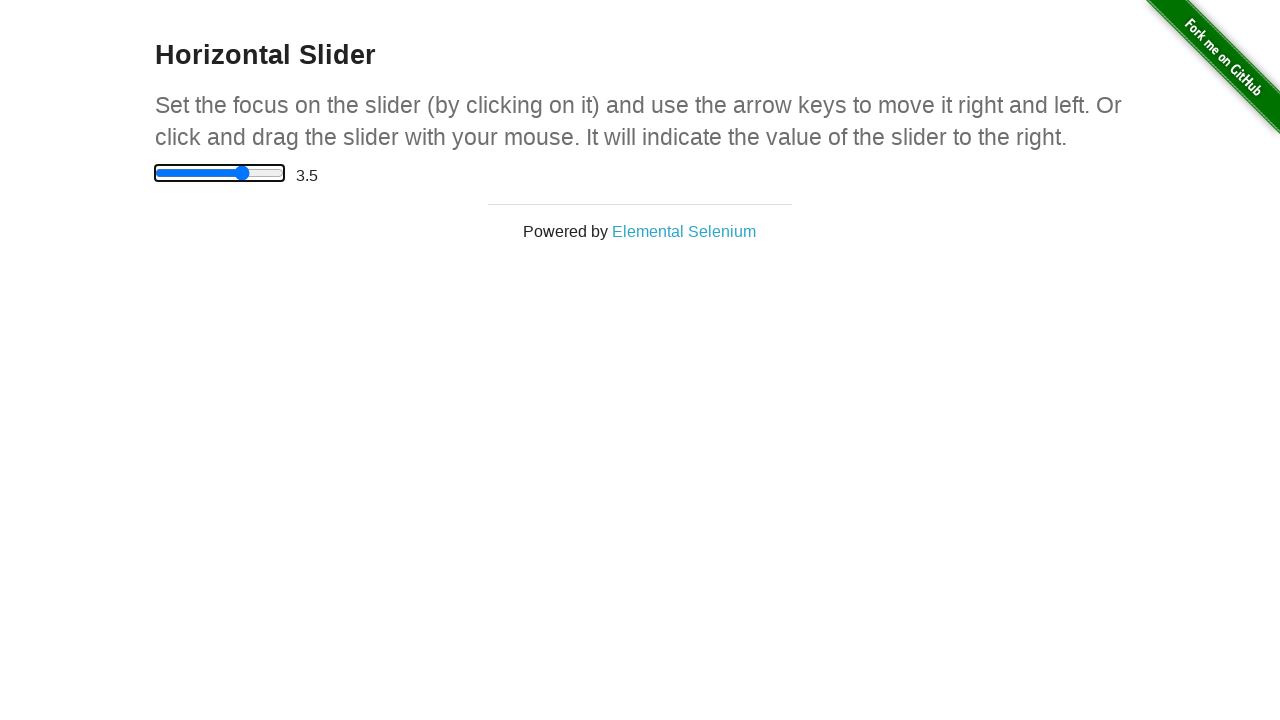

Waited for slider value to update
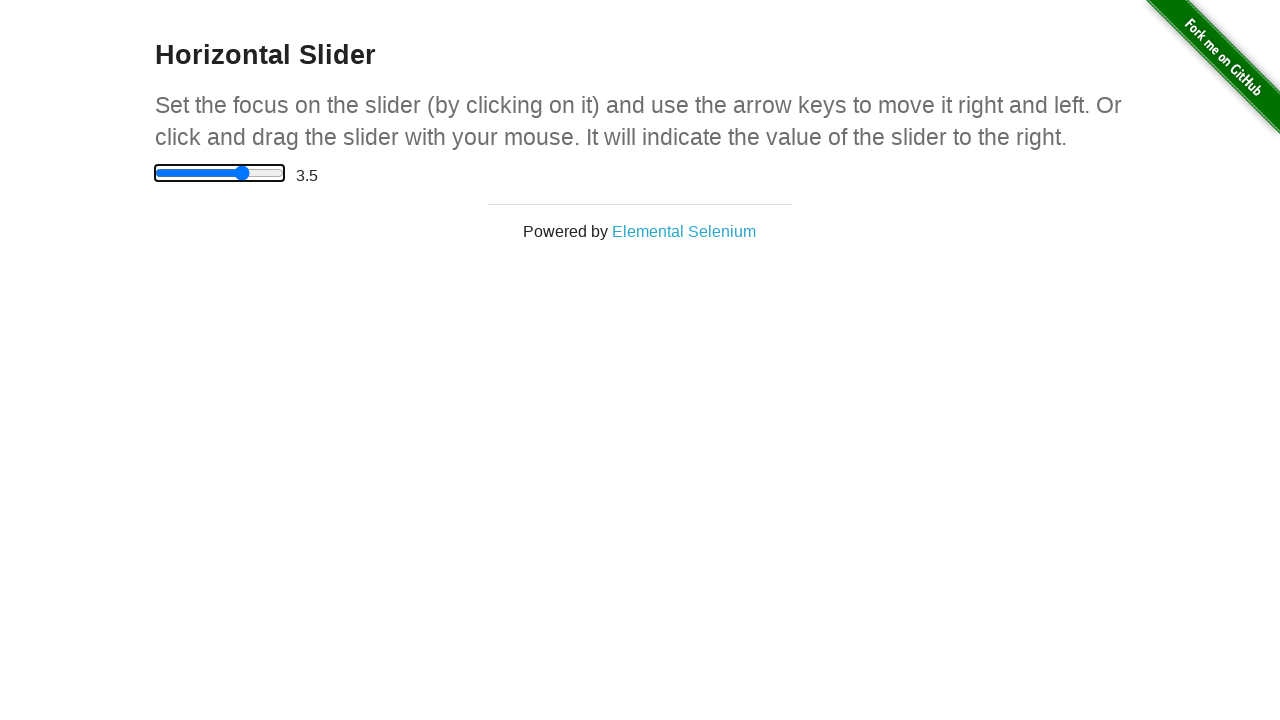

Range display element loaded and visible
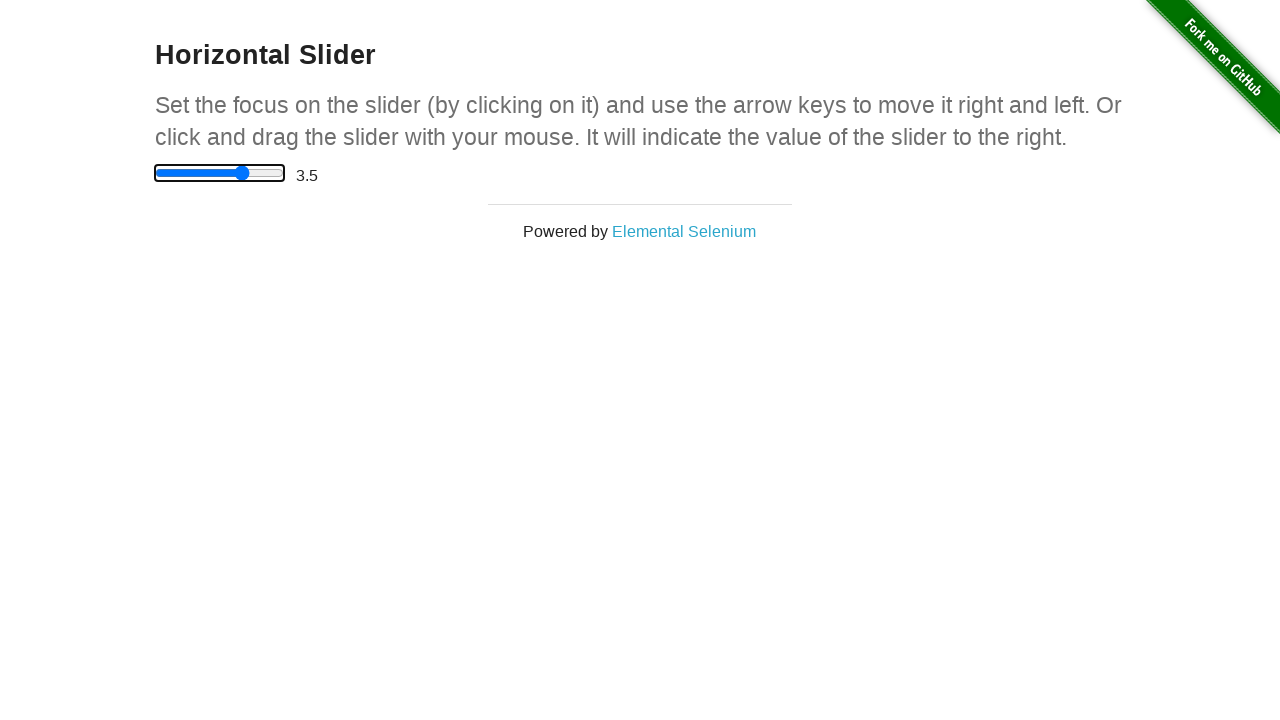

Retrieved displayed slider value: 3.5
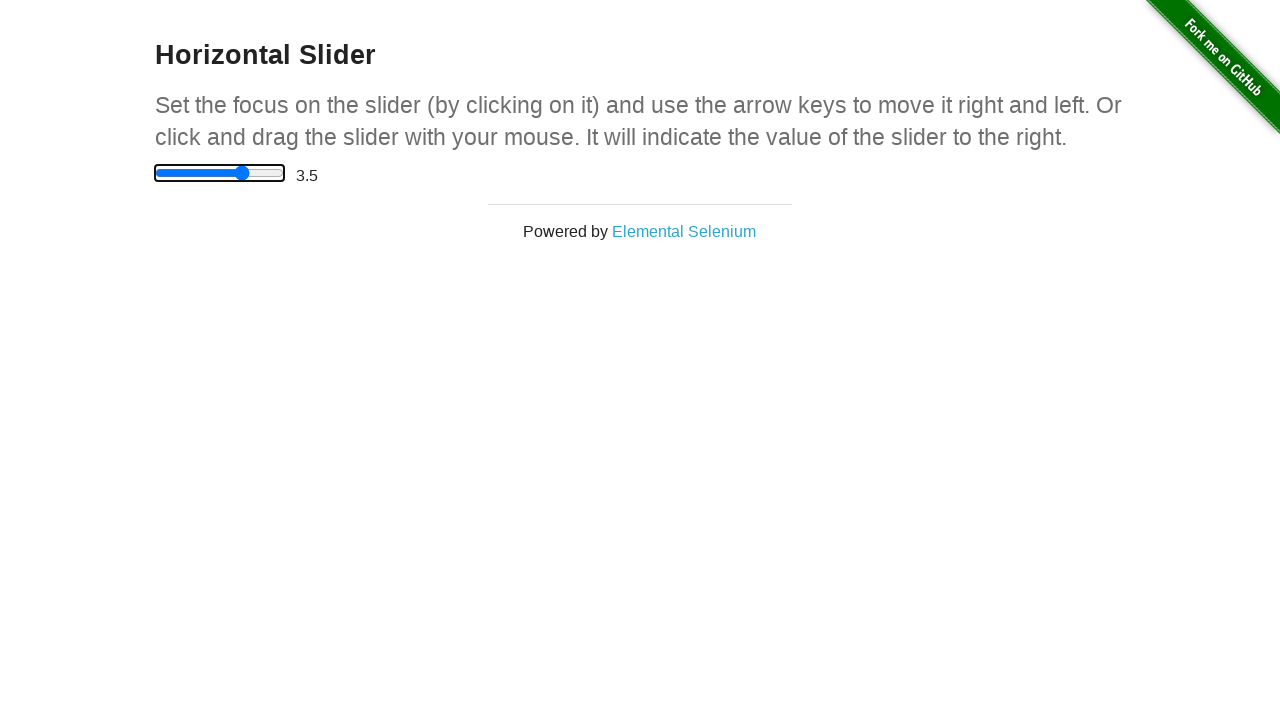

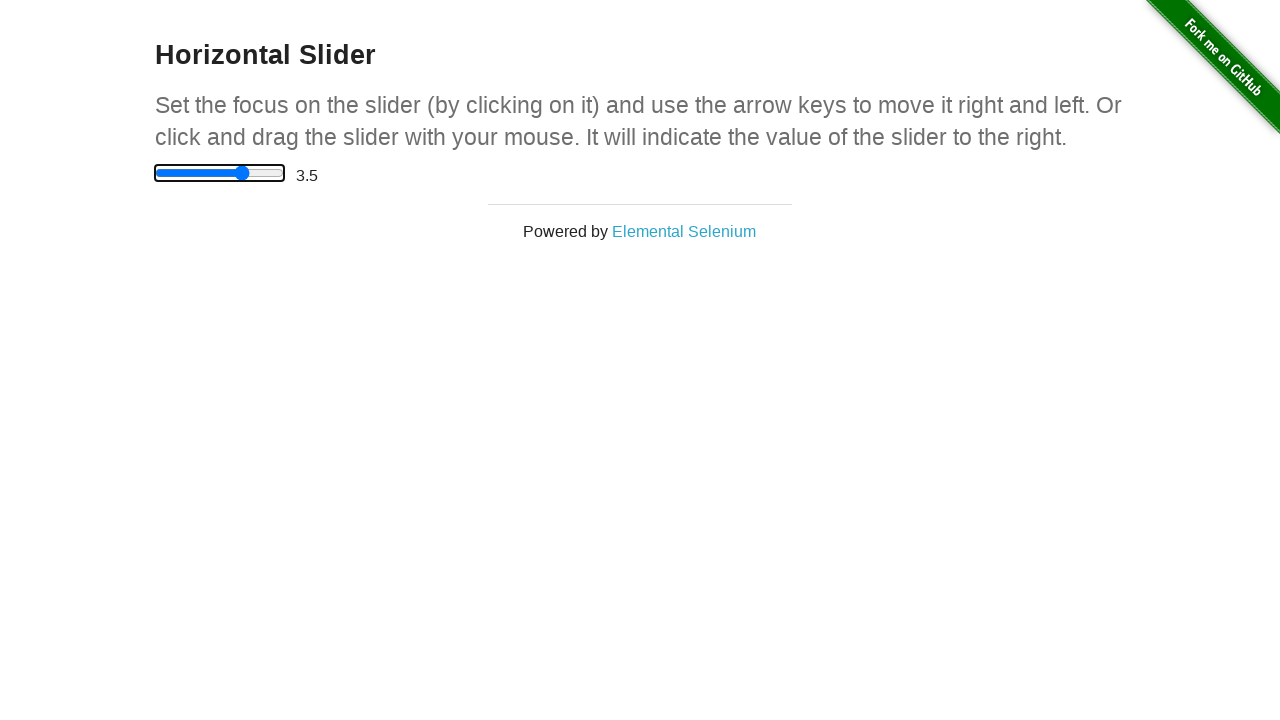